Tests that attempting to select a disabled option in a dropdown fails appropriately.

Starting URL: https://www.selenium.dev/selenium/web/formPage.html

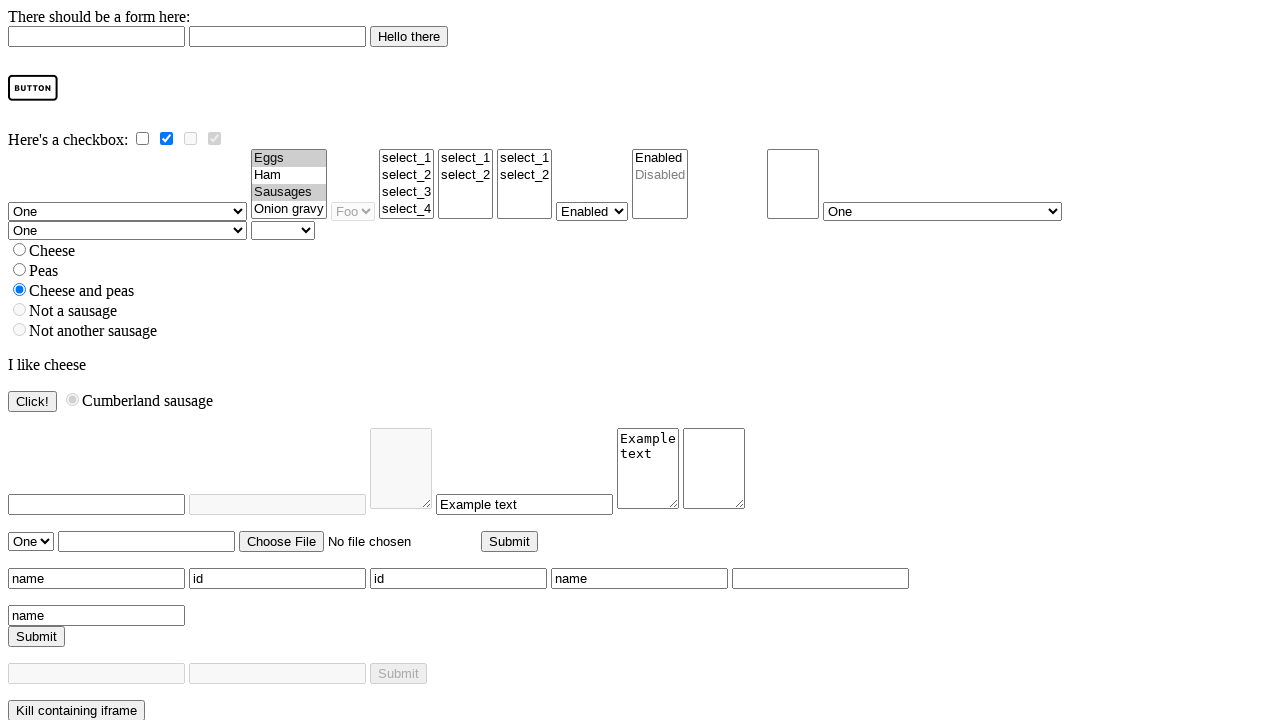

Navigated to form page at https://www.selenium.dev/selenium/web/formPage.html
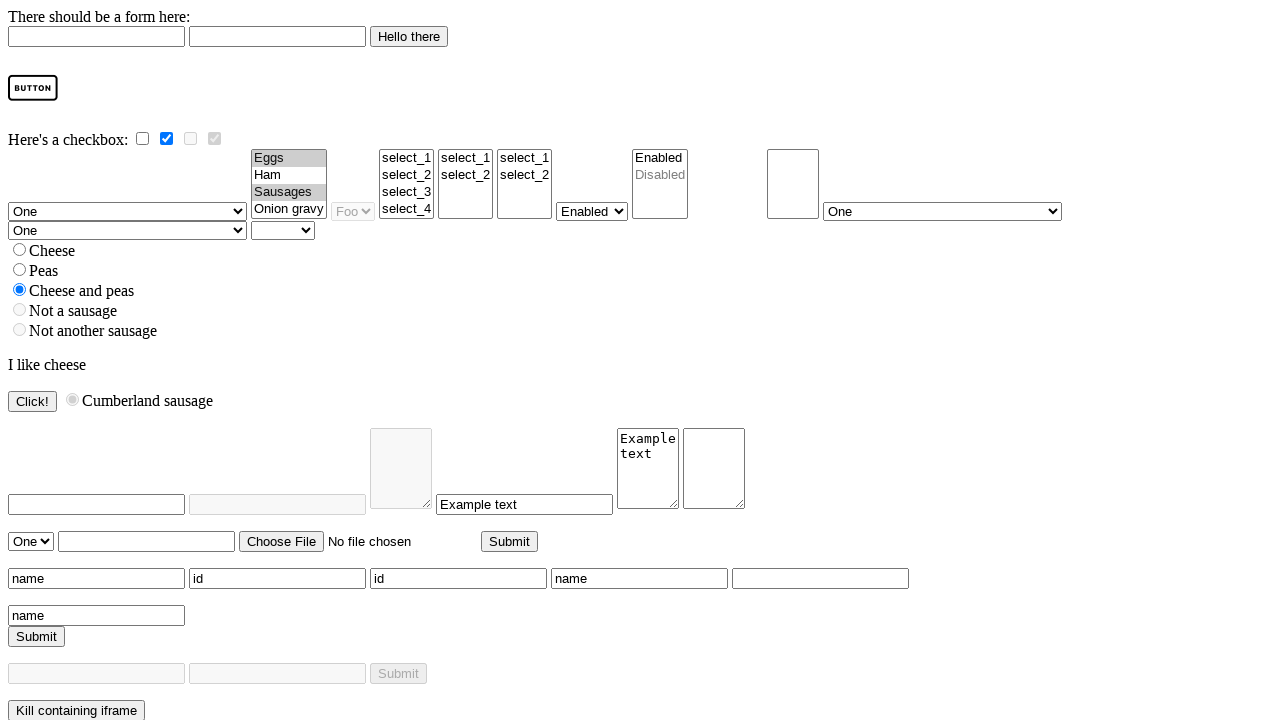

Located the disabled select element
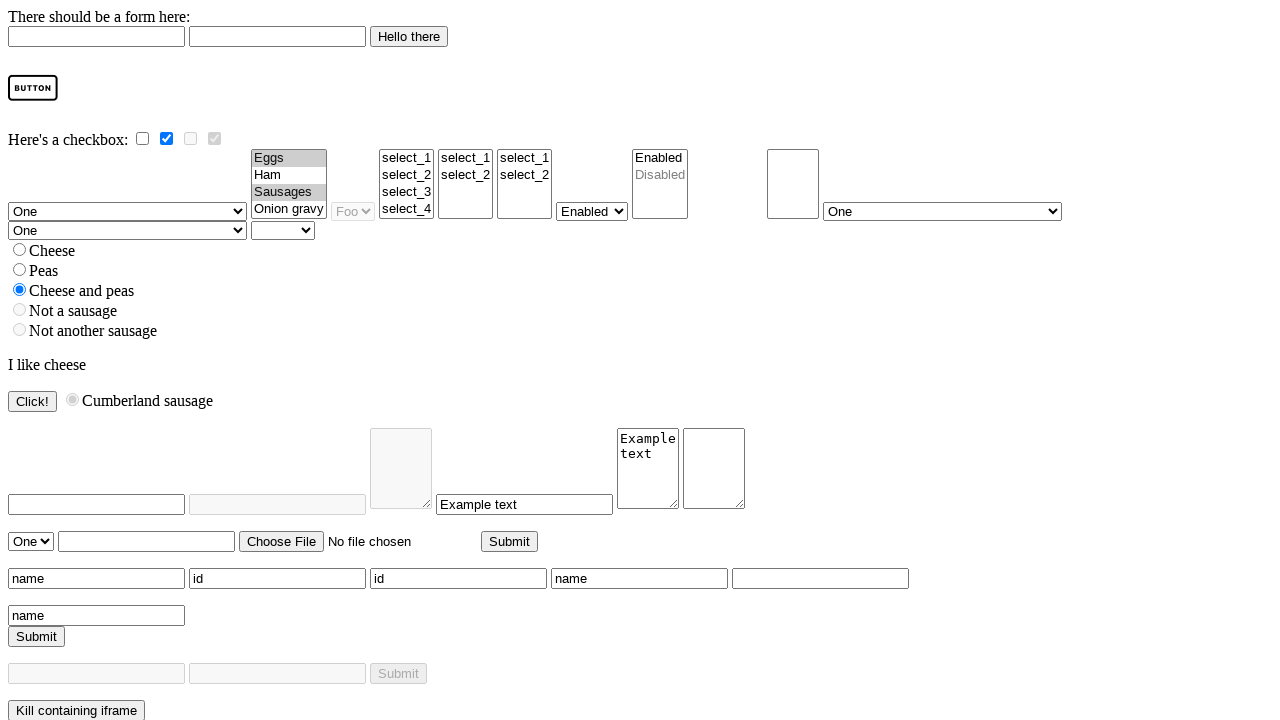

Attempted to select disabled option (no error thrown) on select[name='single_disabled']
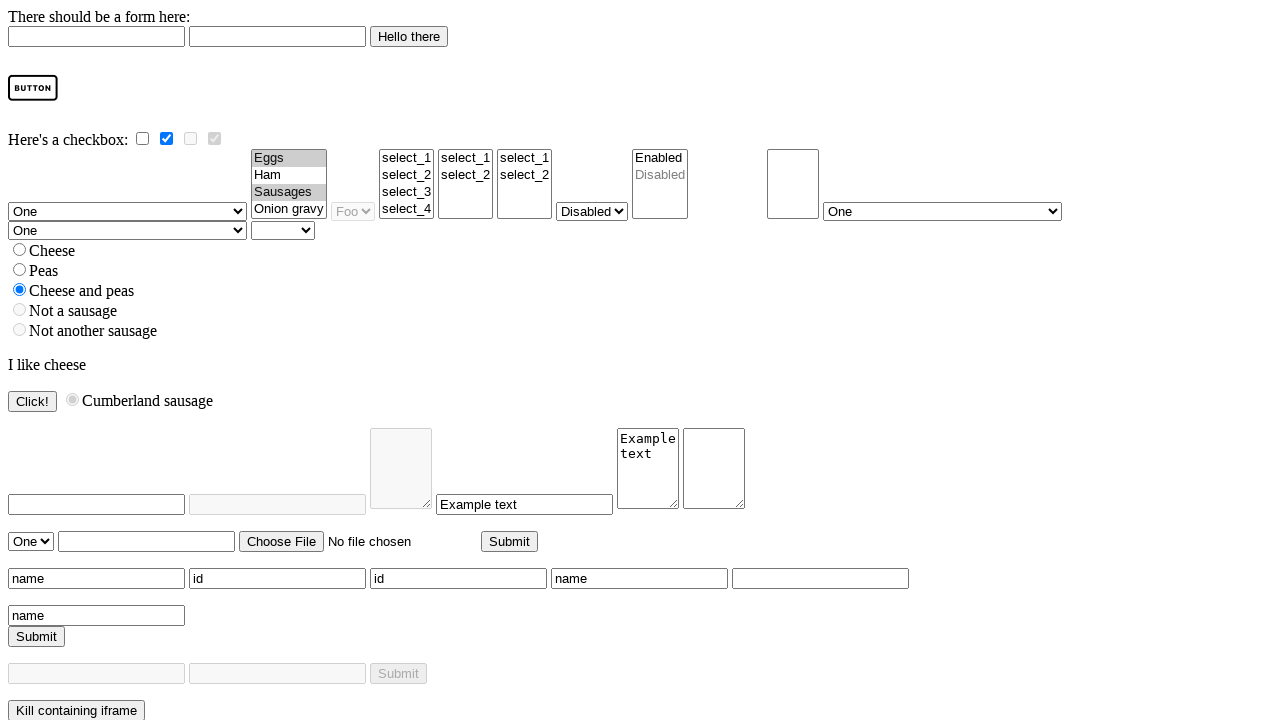

Located the disabled option element
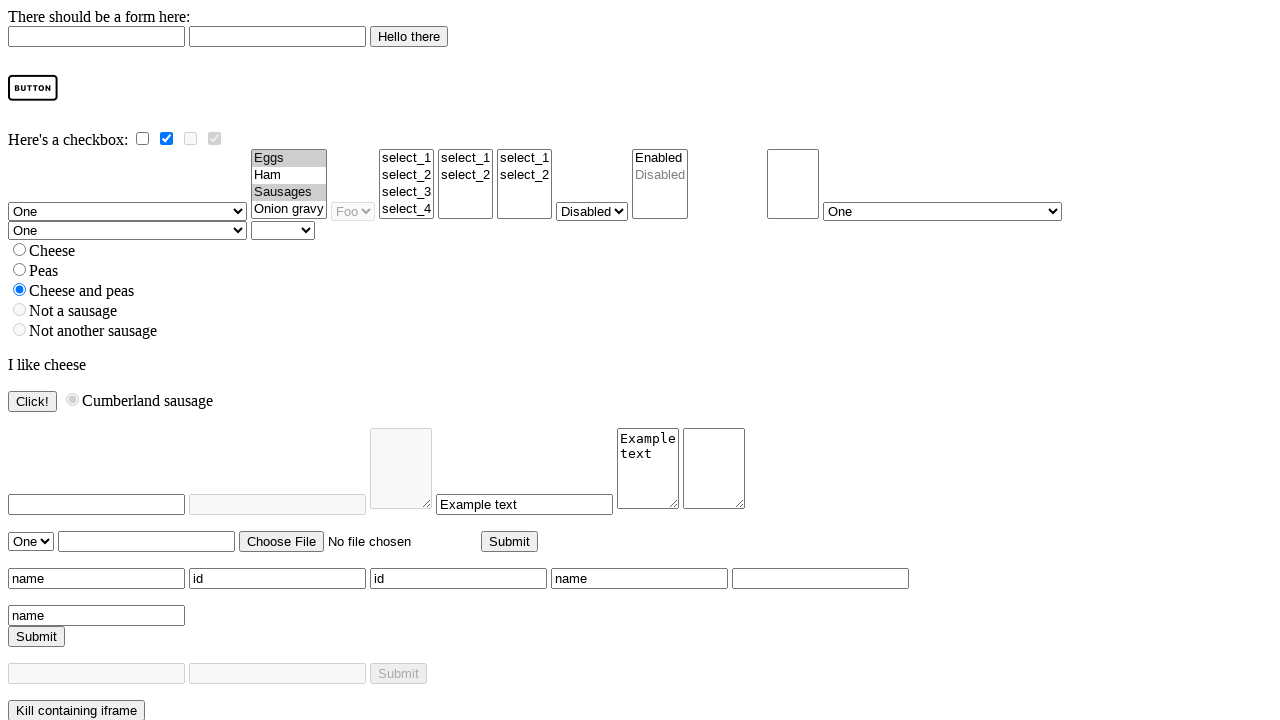

Verified that the disabled option is indeed disabled
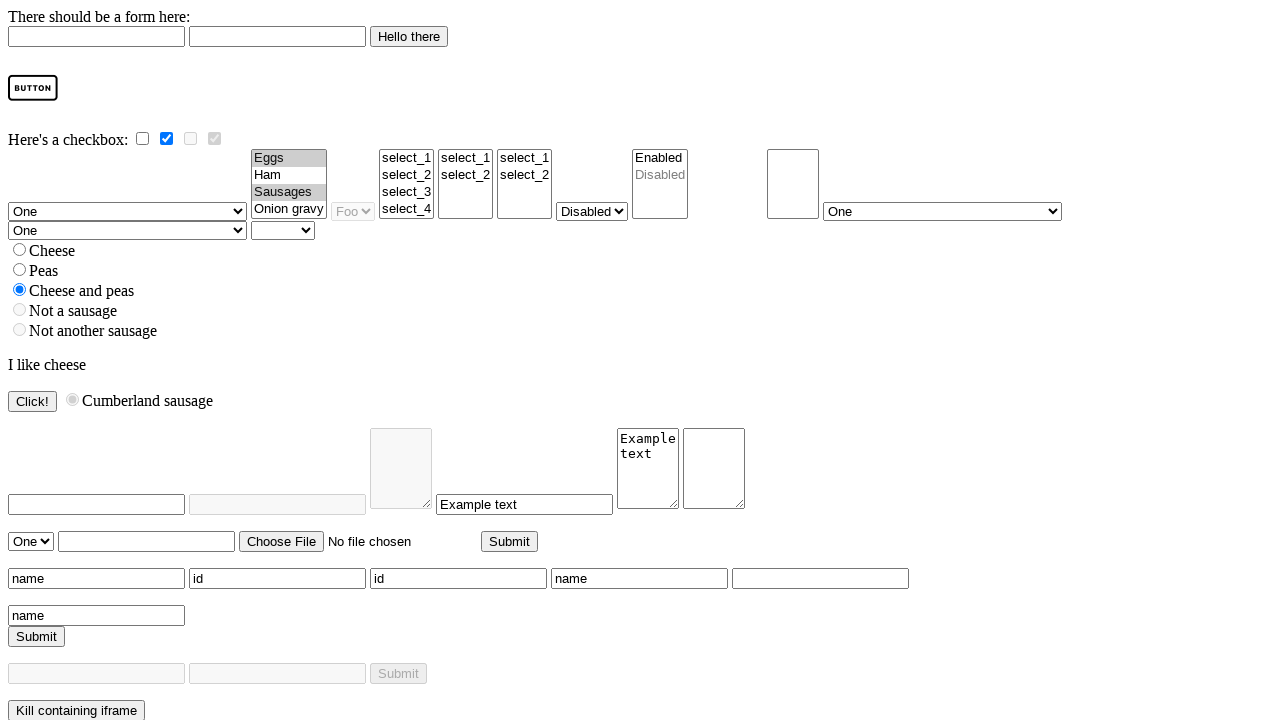

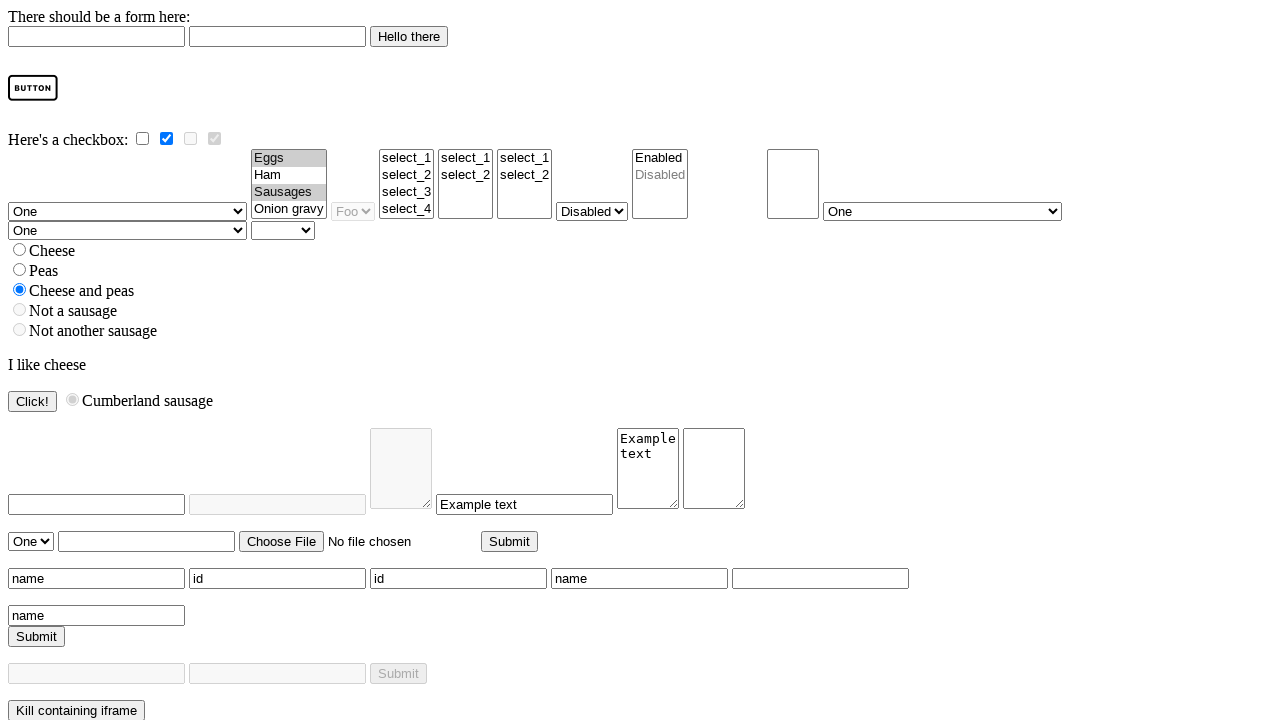